Tests adding a product to cart and verifies the product details appear correctly in the cart page.

Starting URL: http://intershop5.skillbox.ru/cart/

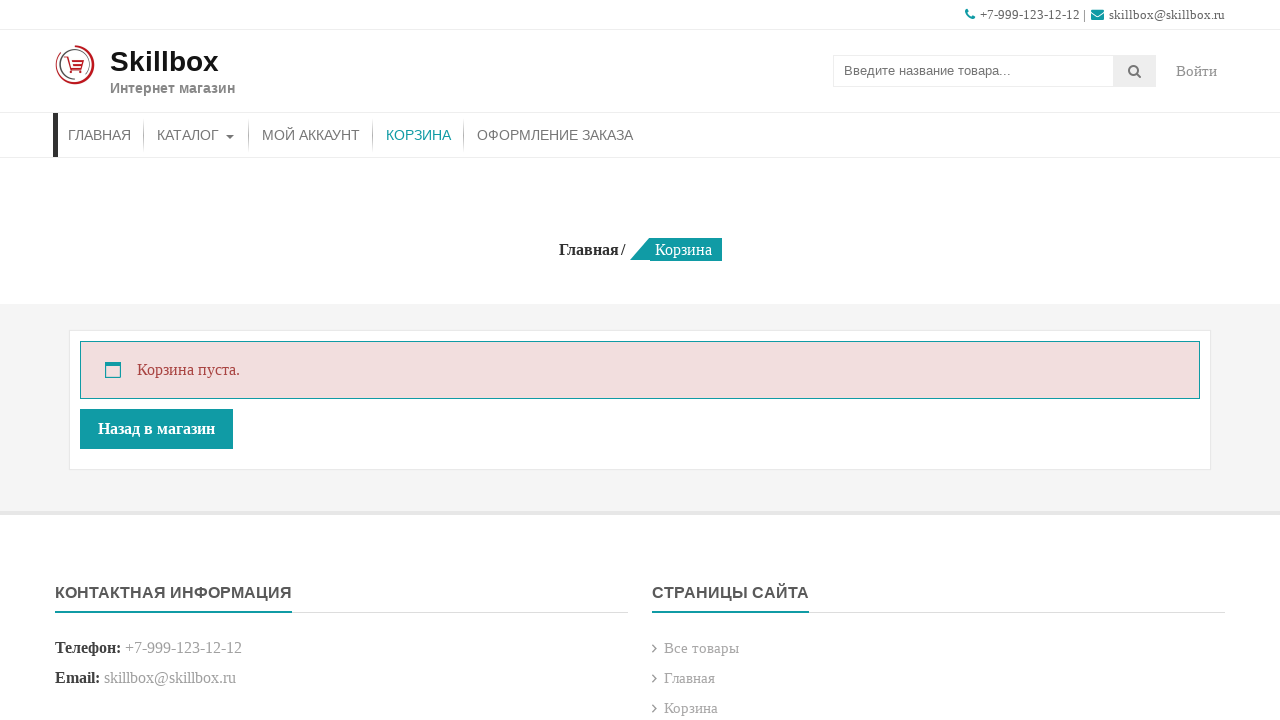

Reloaded cart page
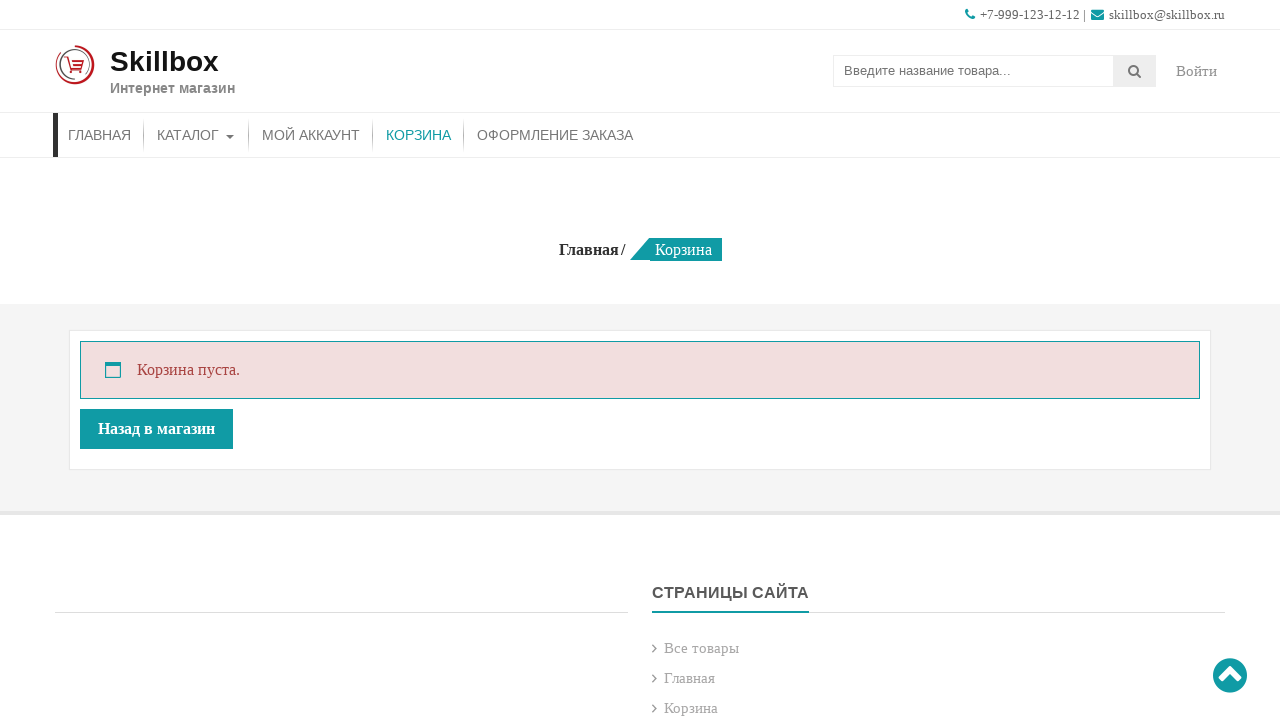

Verified cart is empty
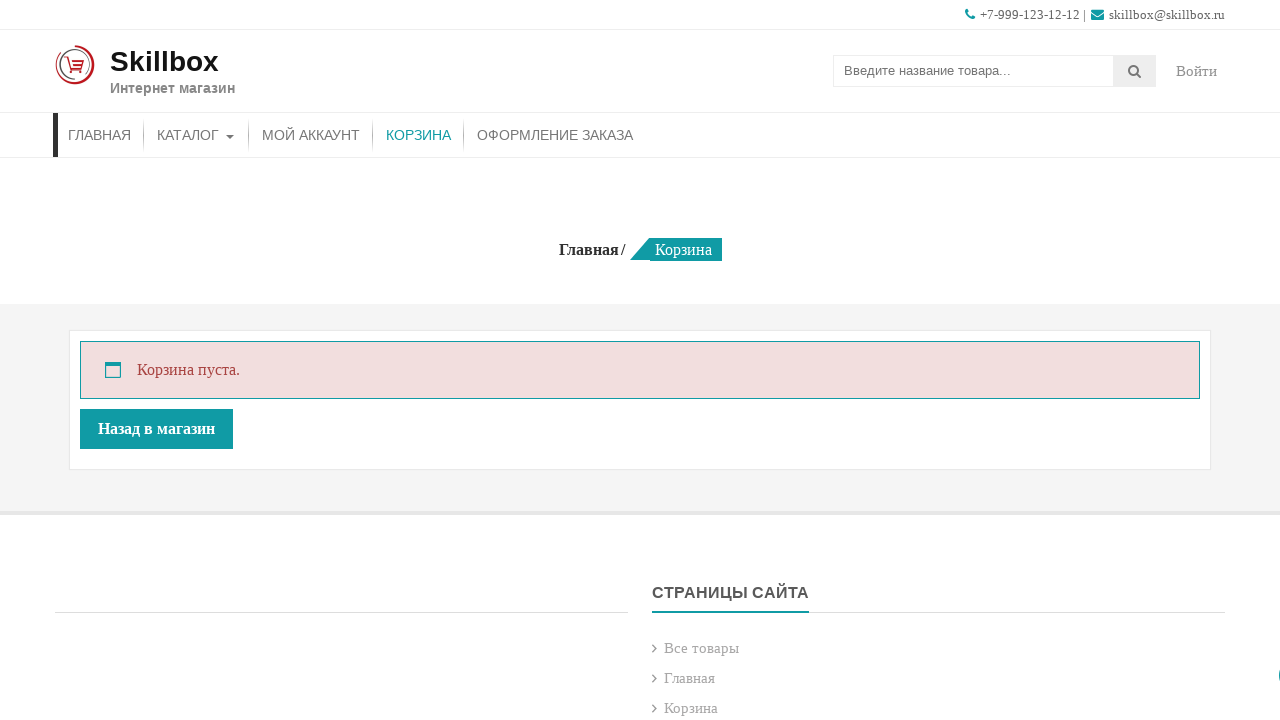

Navigated to catalog page
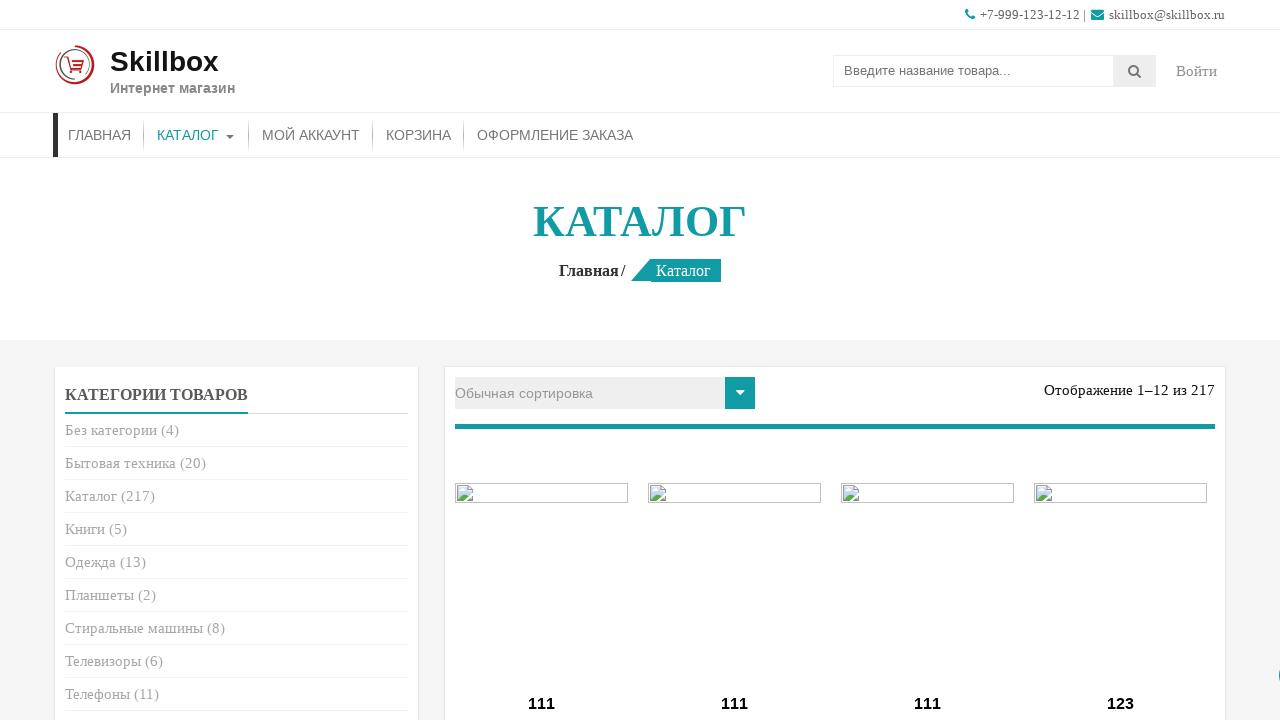

Clicked 'Add to cart' button for first product at (542, 361) on .add_to_cart_button >> nth=0
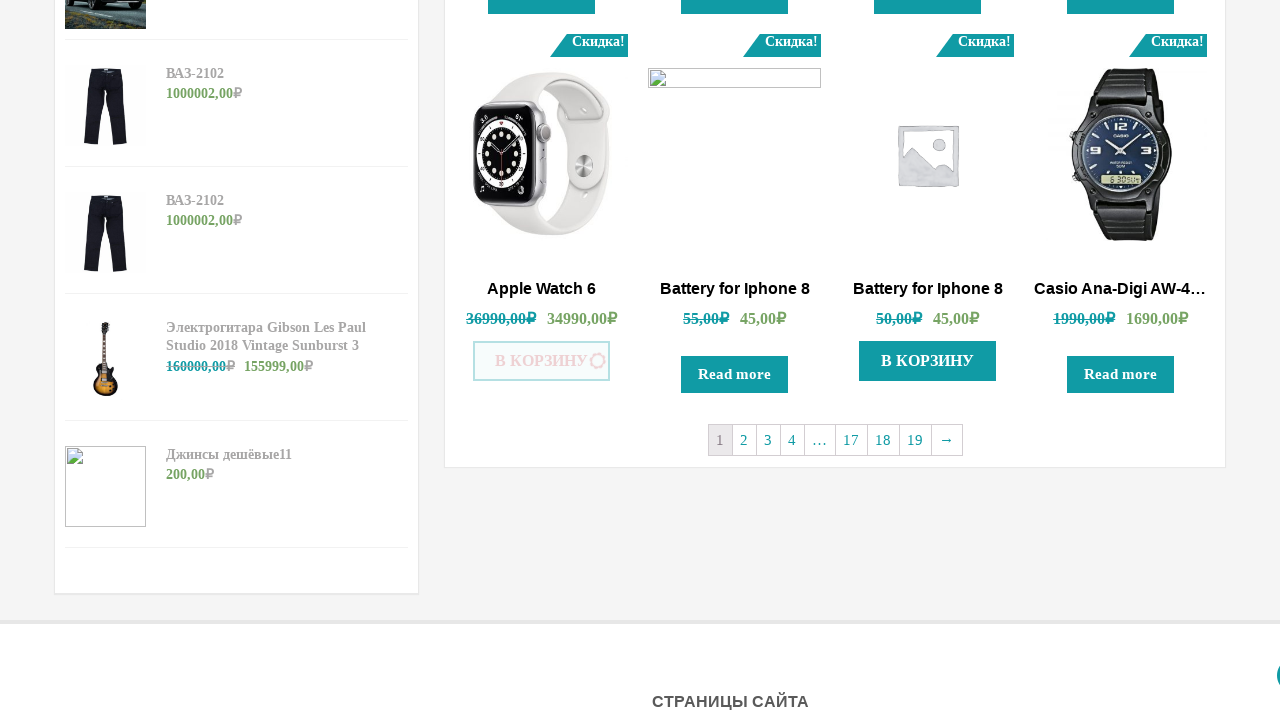

Waited for add to cart loading to complete
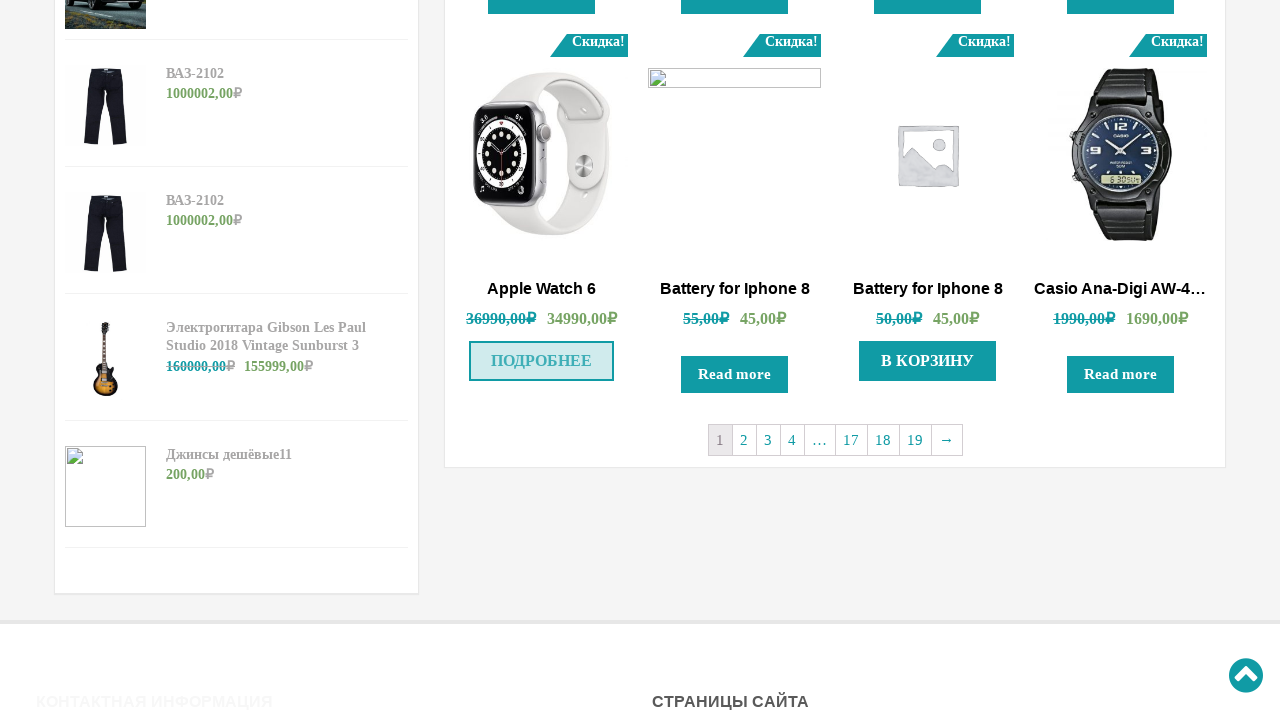

Navigated to cart page
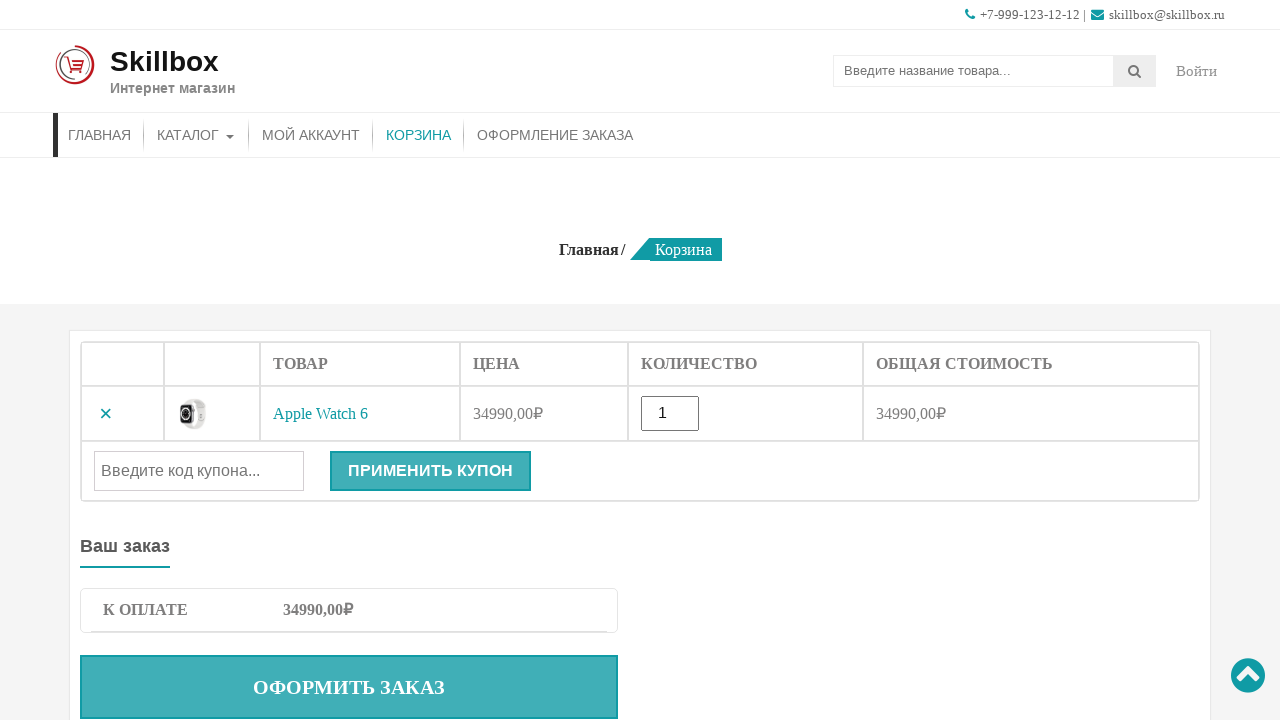

Verified product name is visible in cart
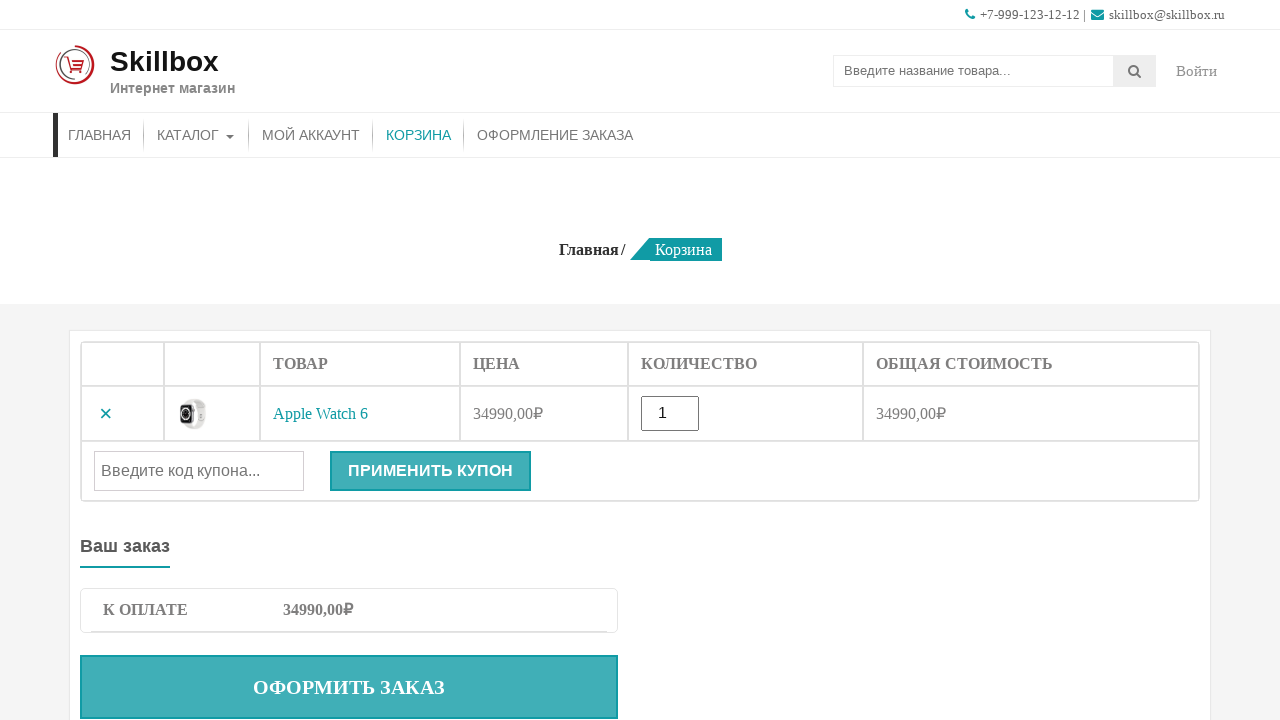

Verified product price is visible in cart
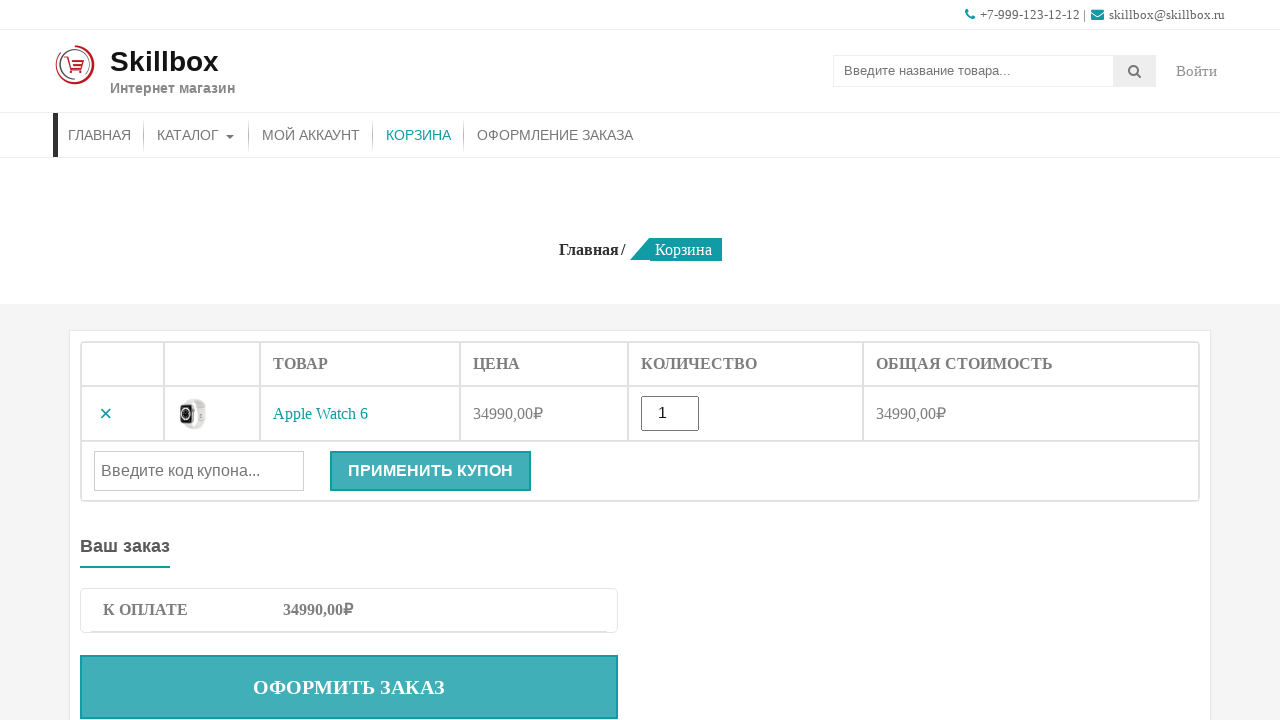

Verified product quantity input is visible in cart
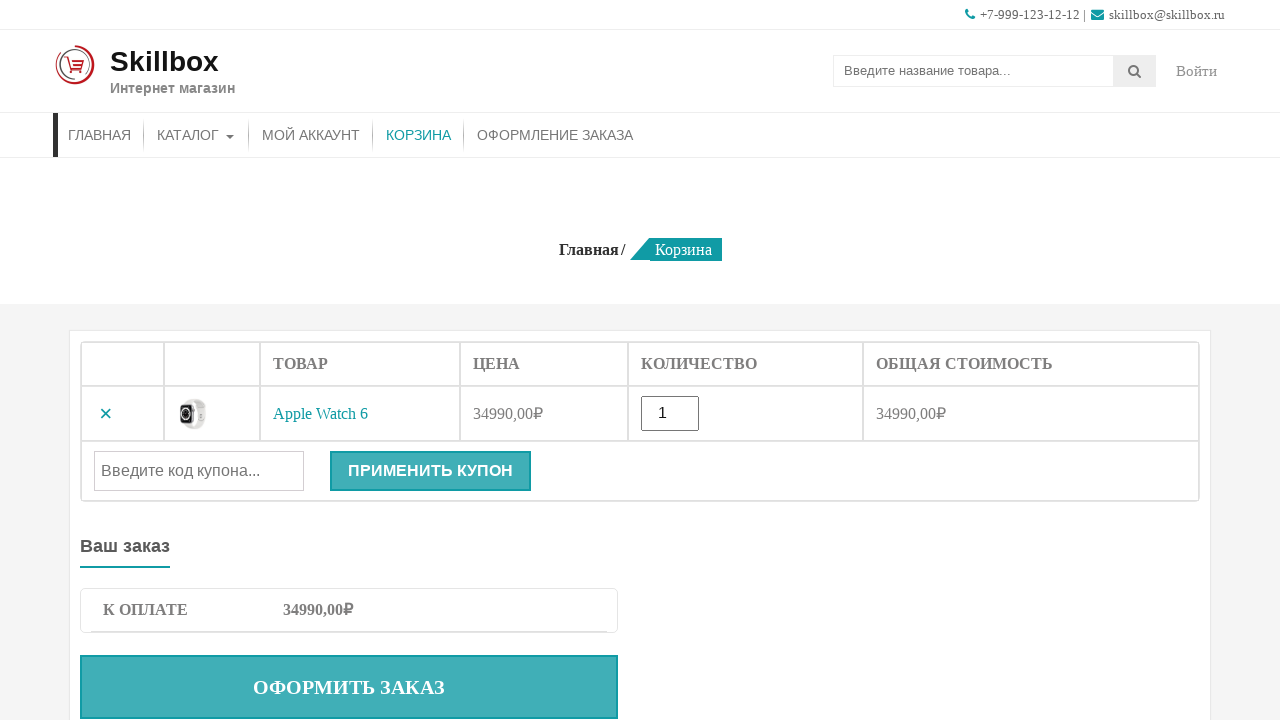

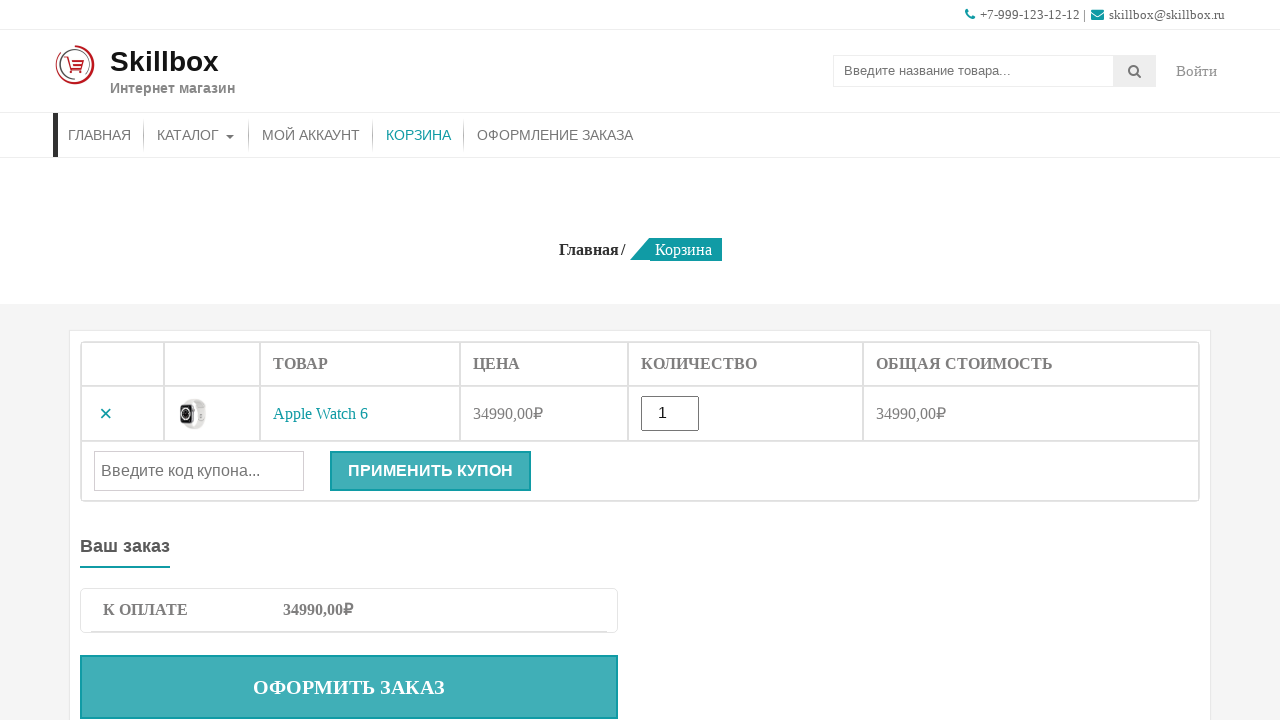